Tests adding todo items by filling the input field and pressing Enter, verifying items appear in the list

Starting URL: https://demo.playwright.dev/todomvc

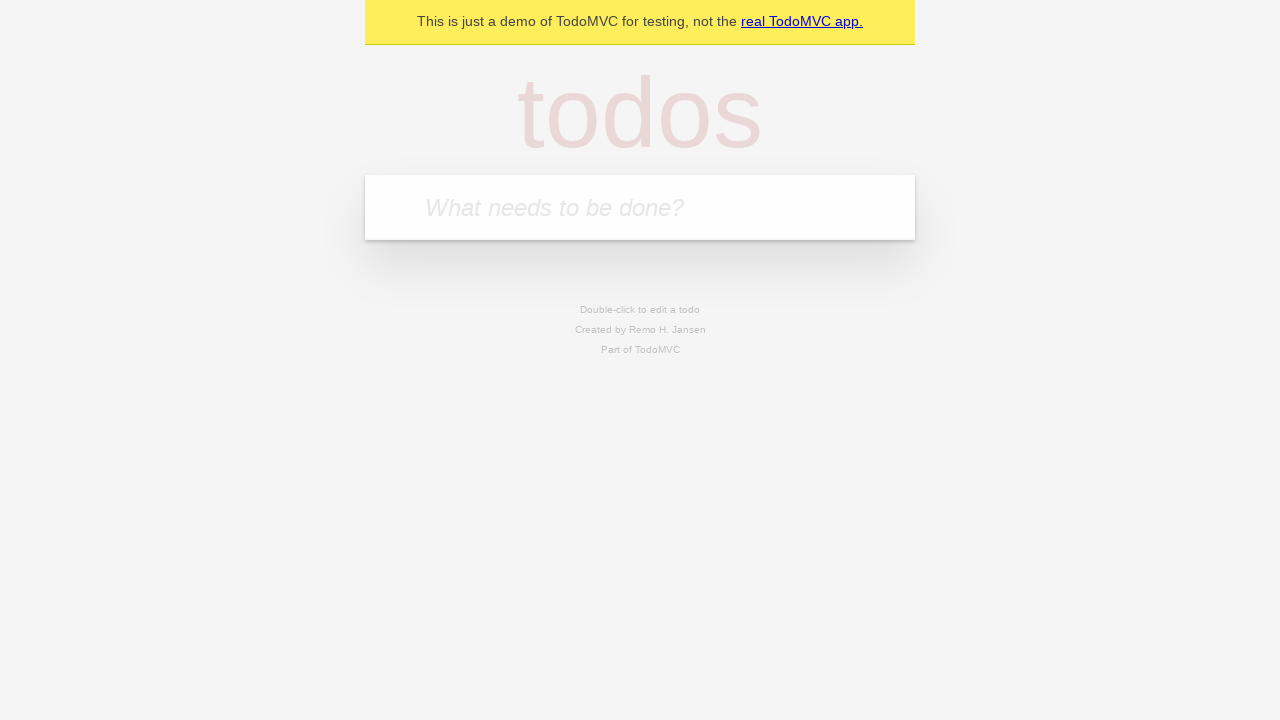

Filled todo input with 'buy some cheese' on internal:attr=[placeholder="What needs to be done?"i]
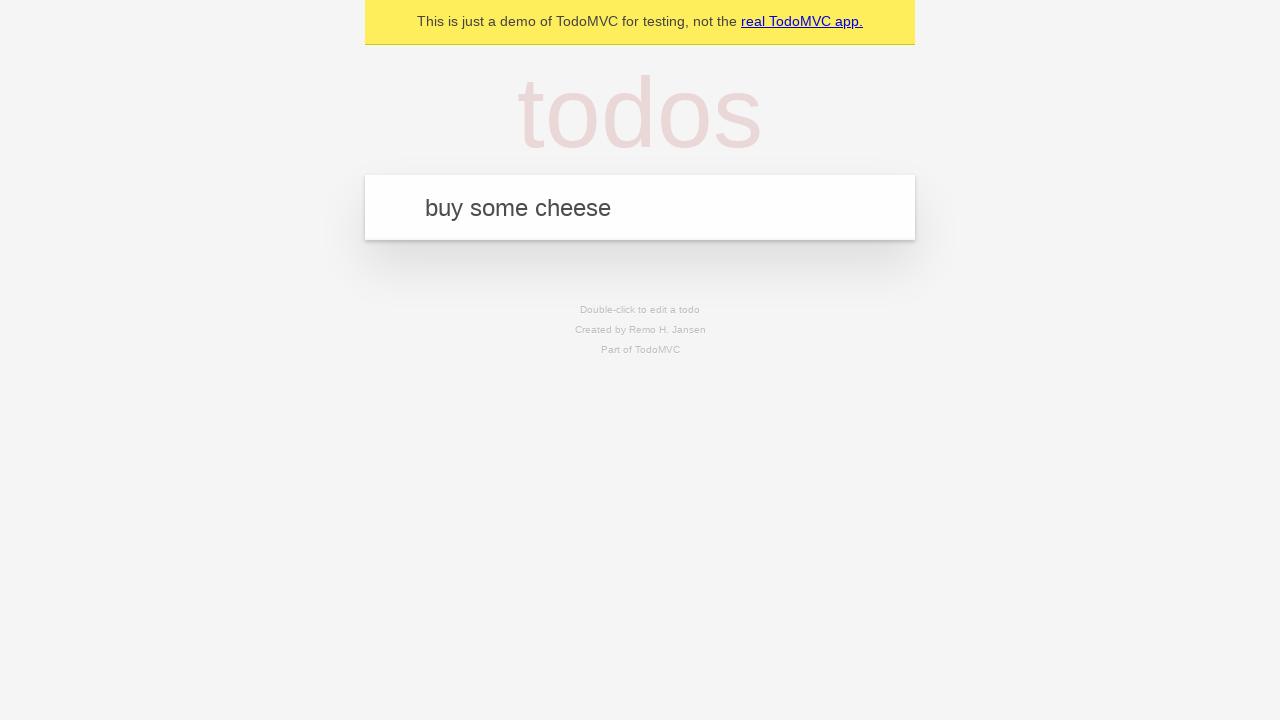

Pressed Enter to add first todo item on internal:attr=[placeholder="What needs to be done?"i]
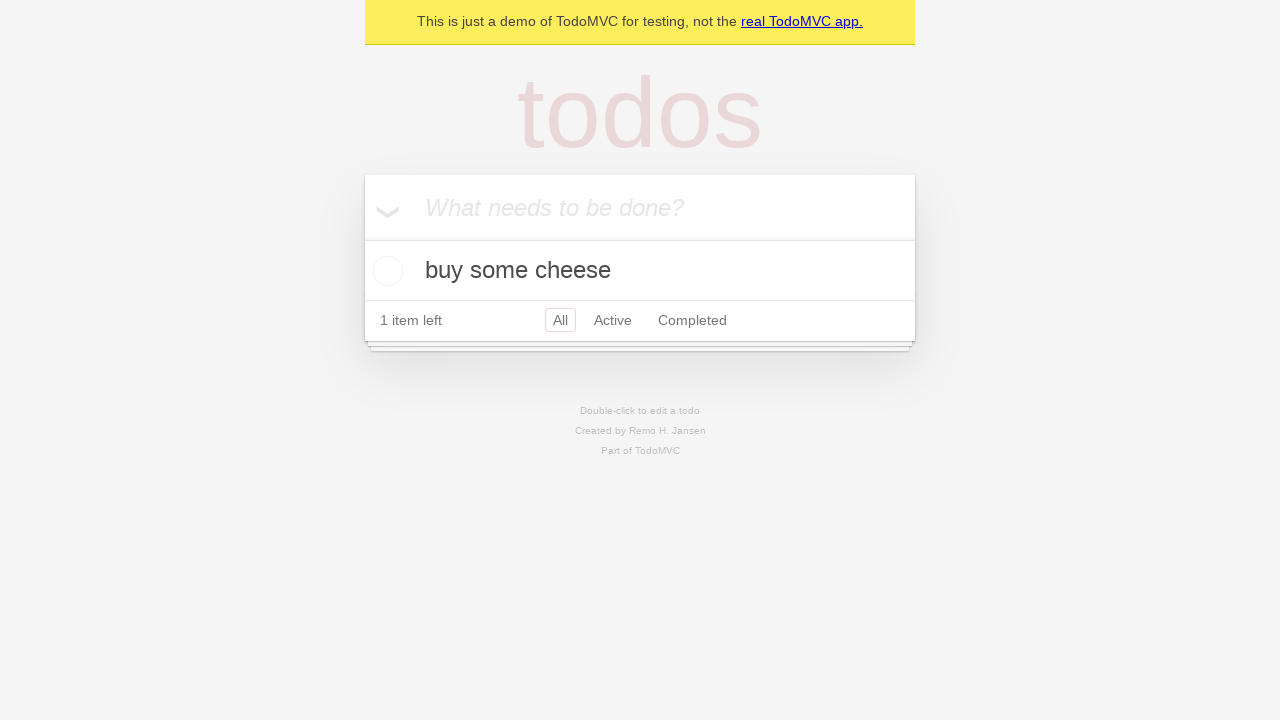

First todo item appeared in the list
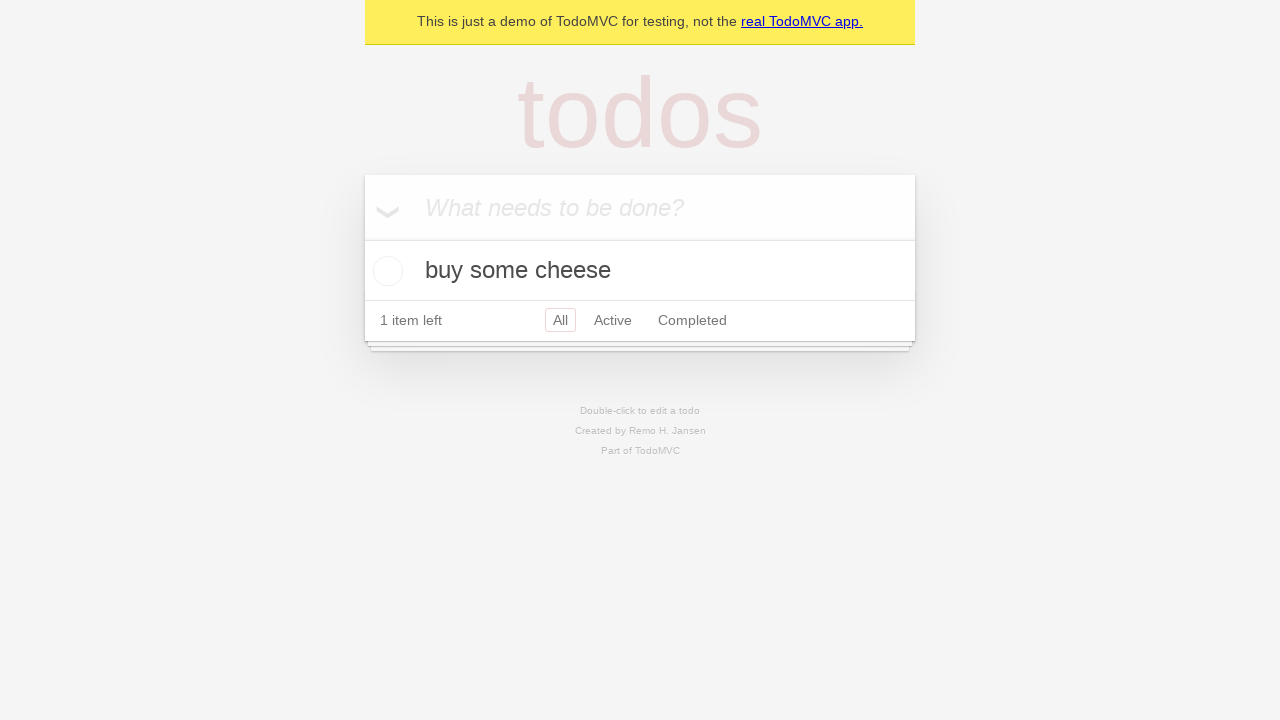

Filled todo input with 'feed the cat' on internal:attr=[placeholder="What needs to be done?"i]
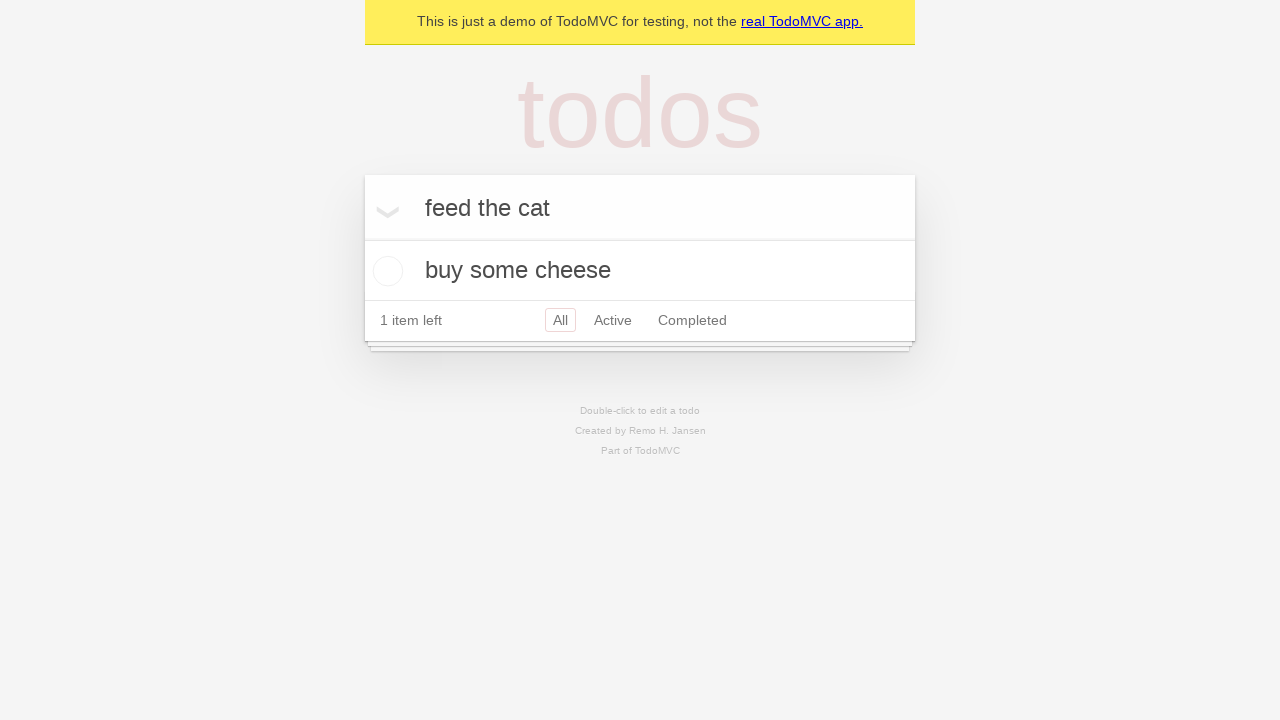

Pressed Enter to add second todo item on internal:attr=[placeholder="What needs to be done?"i]
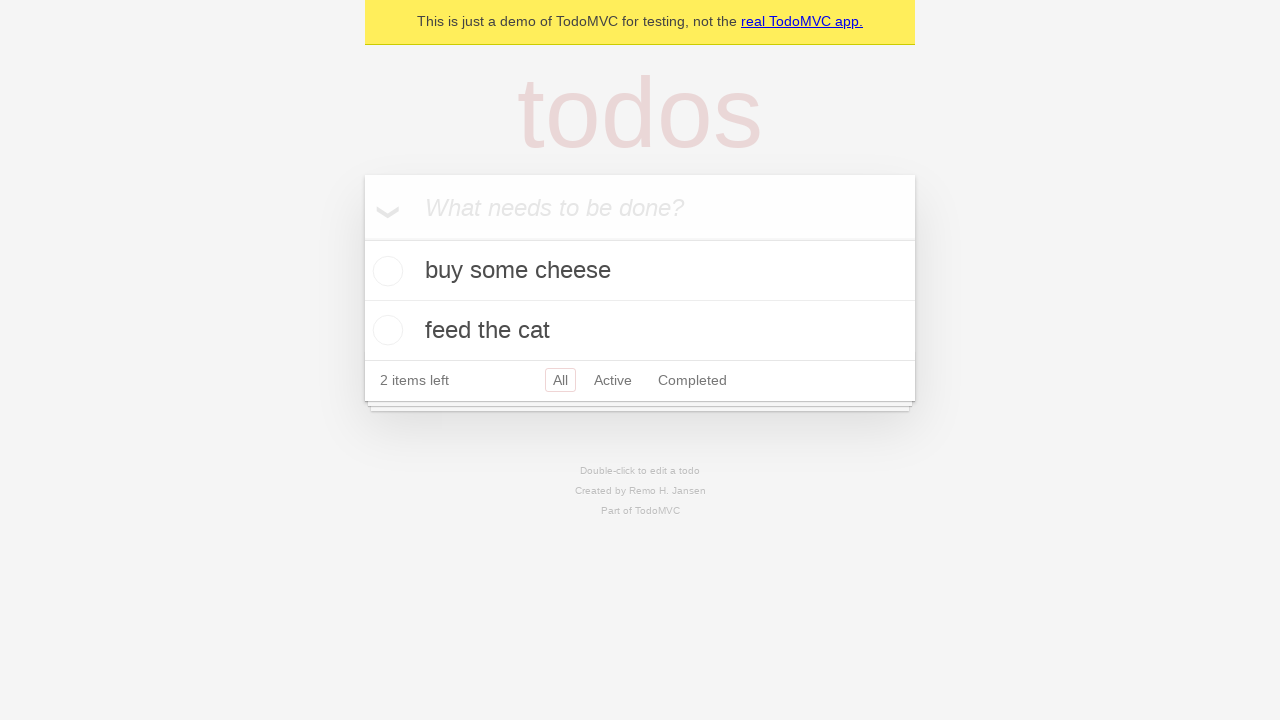

Second todo item appeared in the list, confirming both todos are present
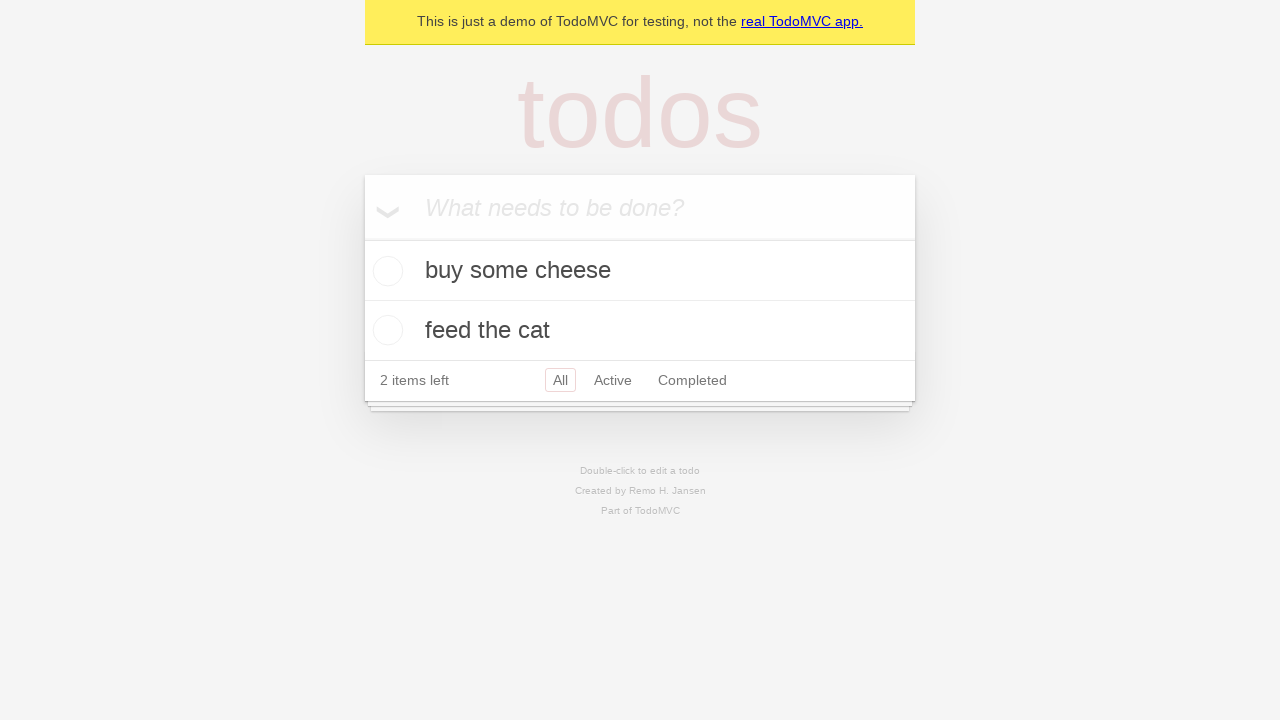

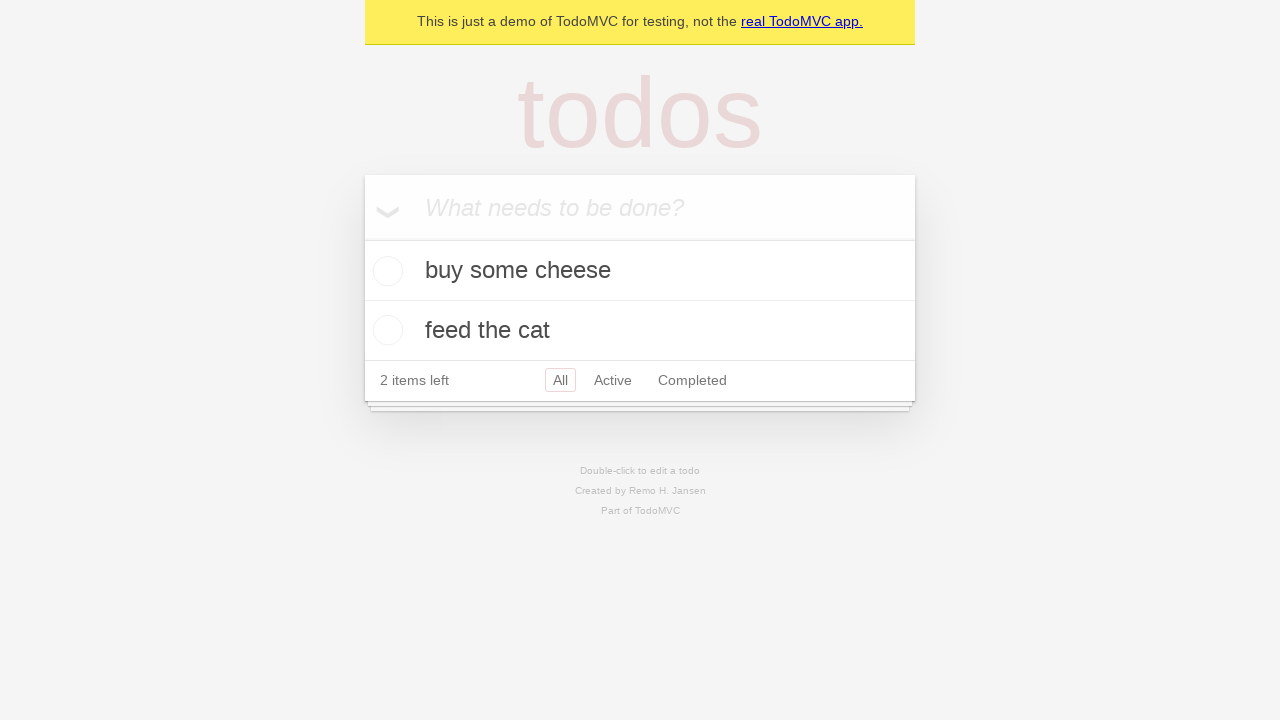